Scrolls to the bottom of the Techtorial Academy website page

Starting URL: https://www.techtorialacademy.com/

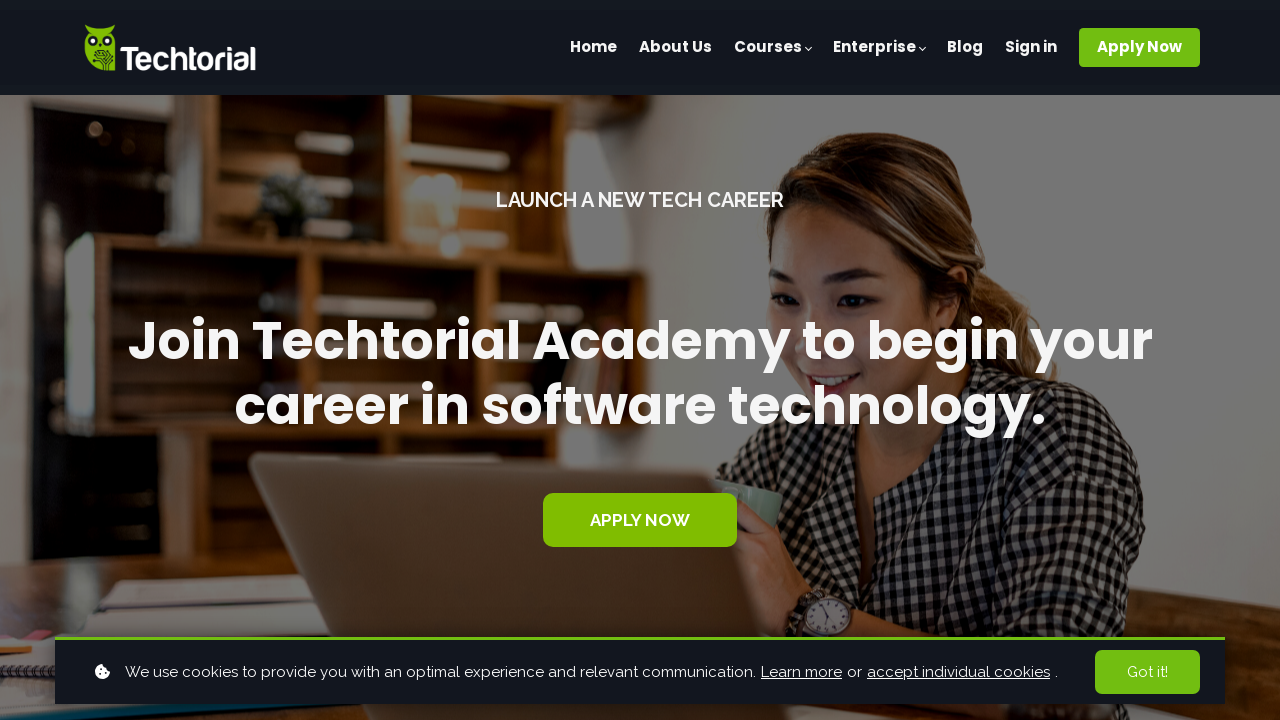

Navigated to Techtorial Academy website
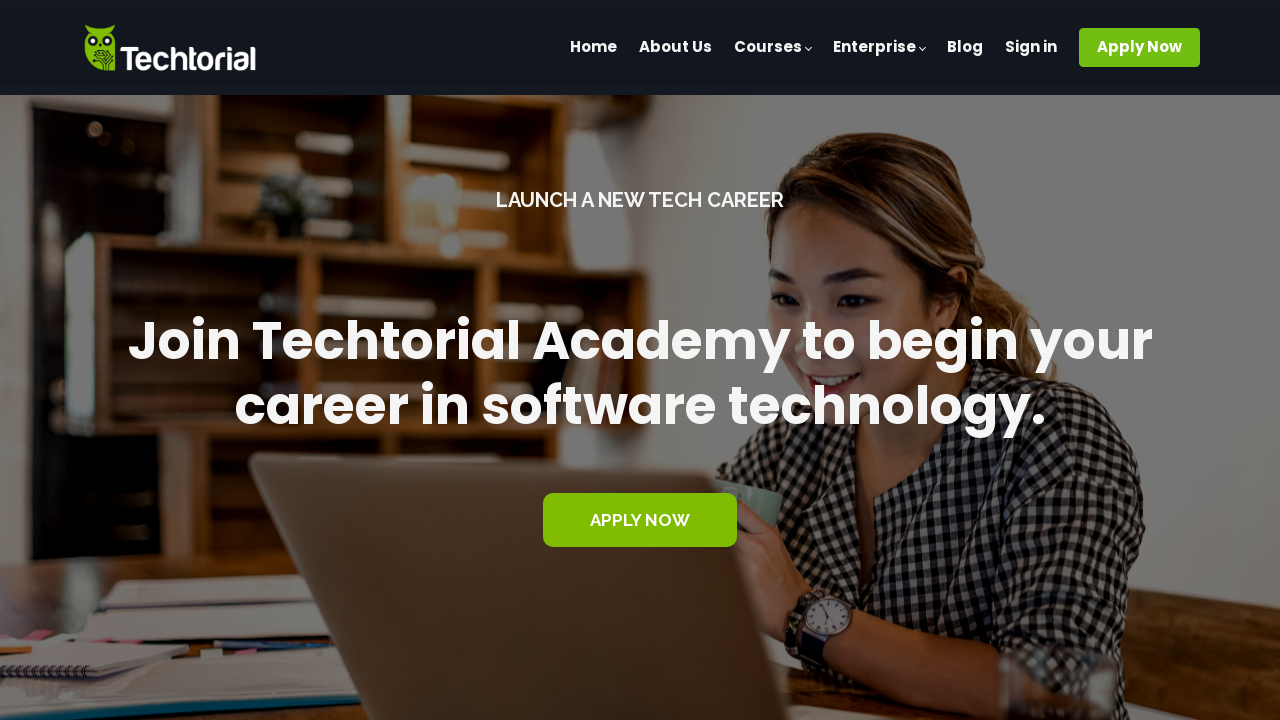

Scrolled to the bottom of the page
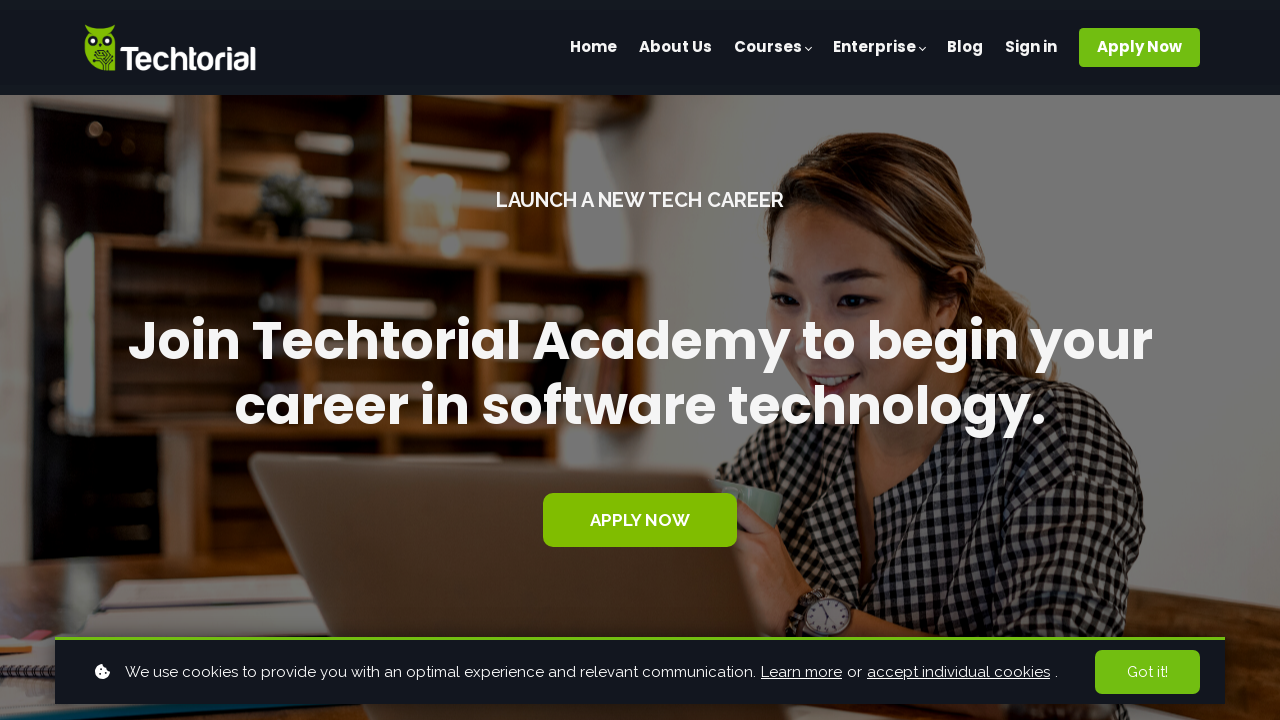

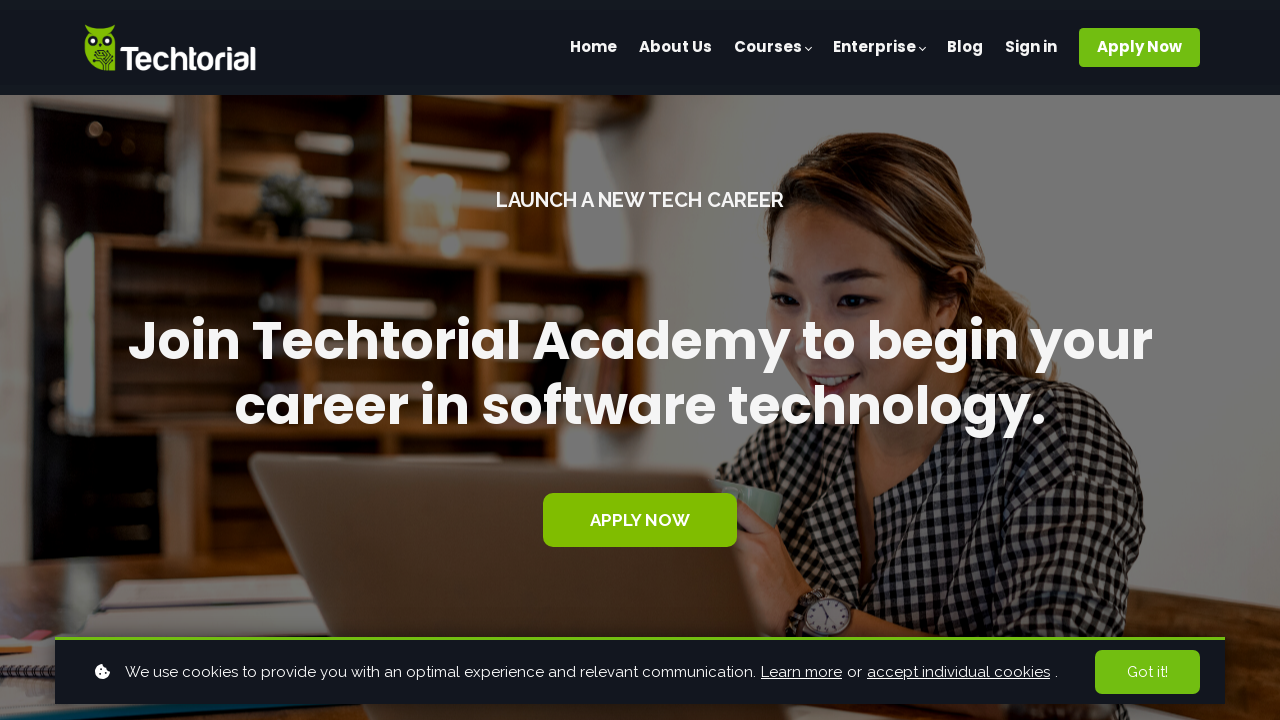